Tests adding one element and then removing it by clicking the Delete button

Starting URL: https://the-internet.herokuapp.com/add_remove_elements/

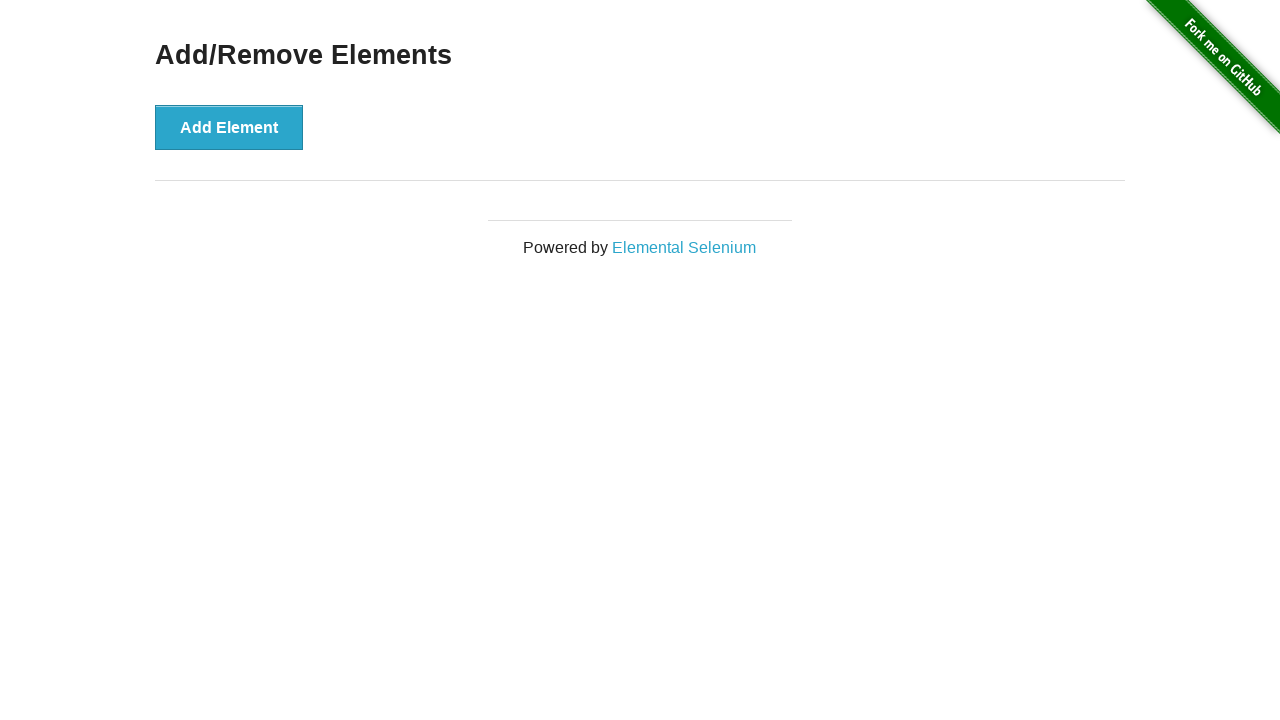

Clicked Add Element button at (229, 127) on button[onclick='addElement()']
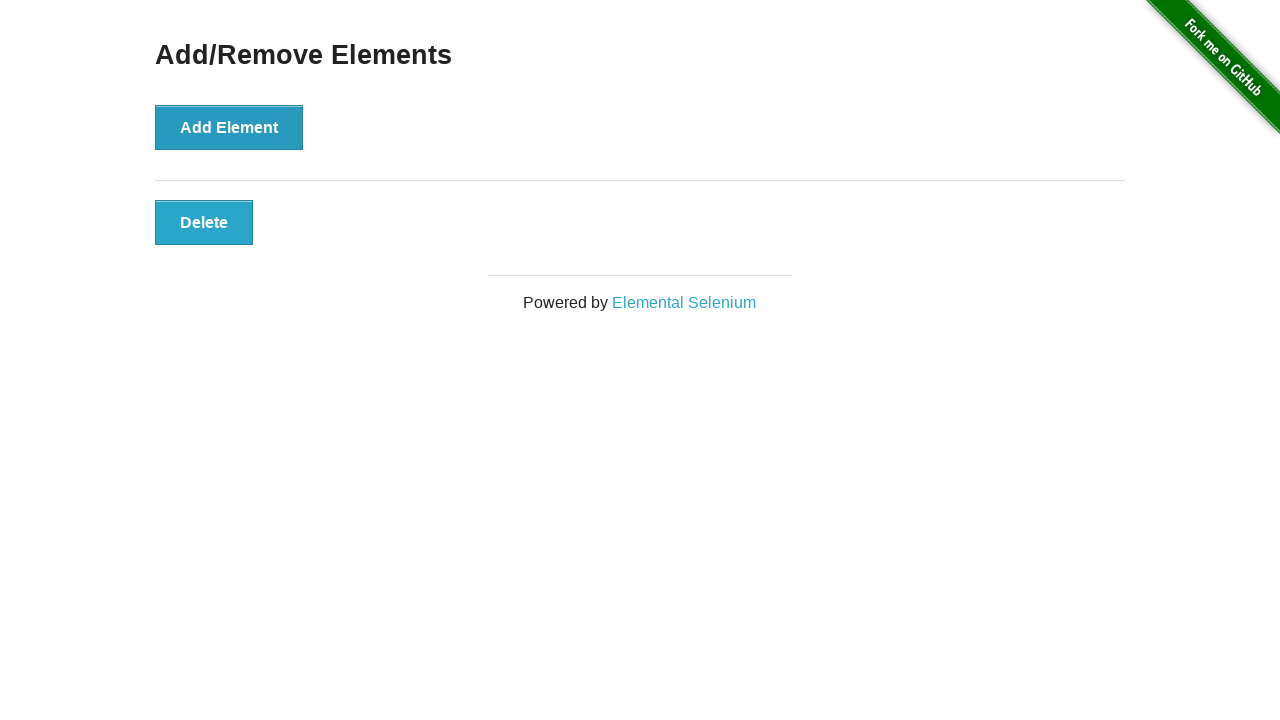

Waited for delete button to appear
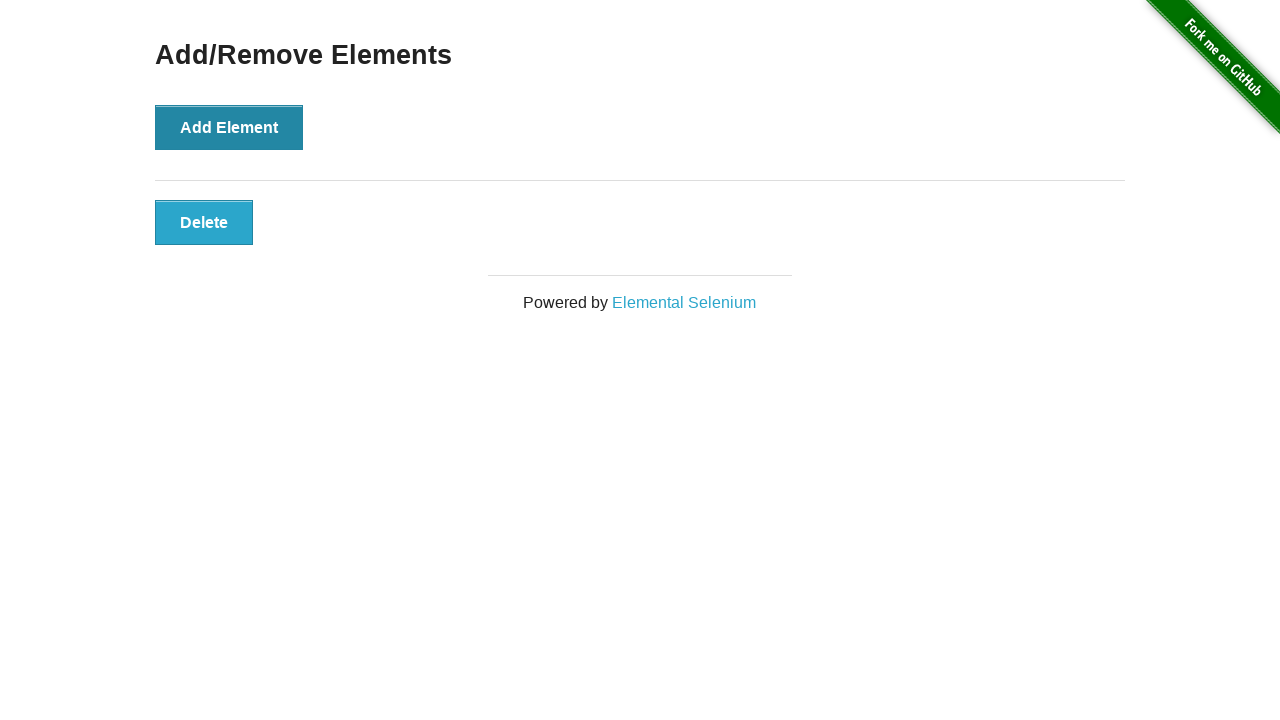

Verified one delete button is present
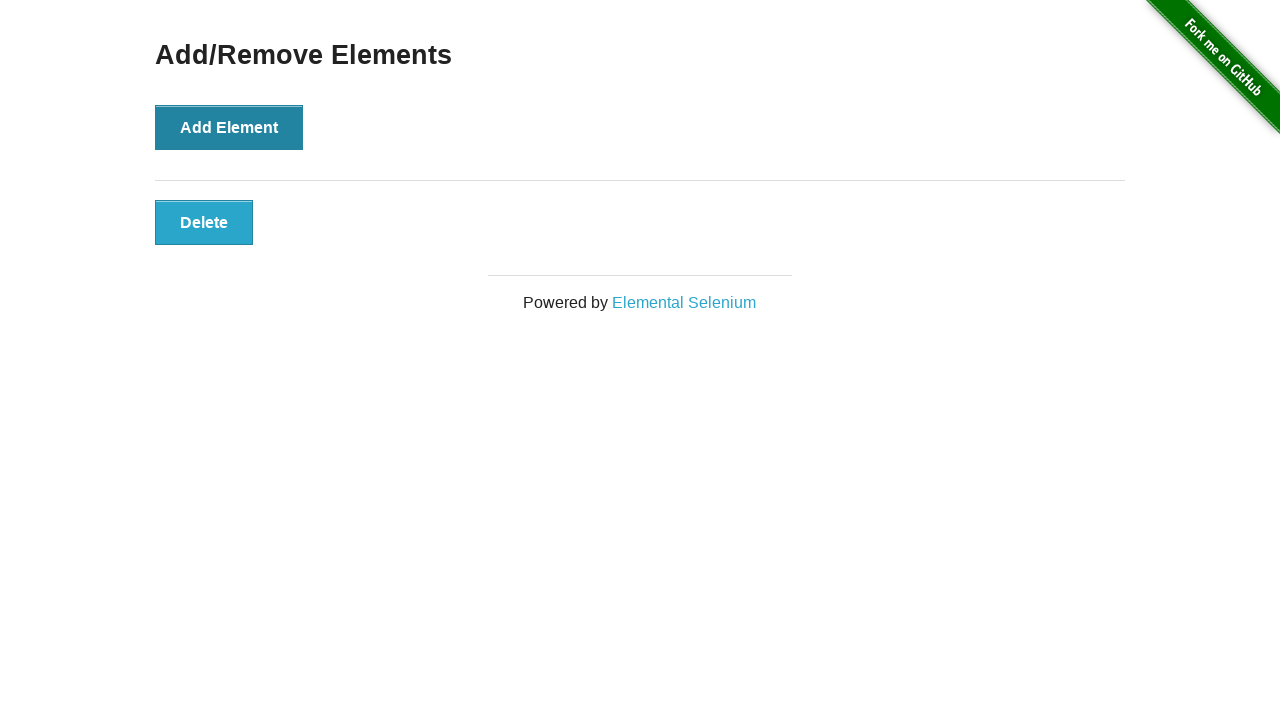

Clicked Delete button to remove the element at (204, 222) on .added-manually
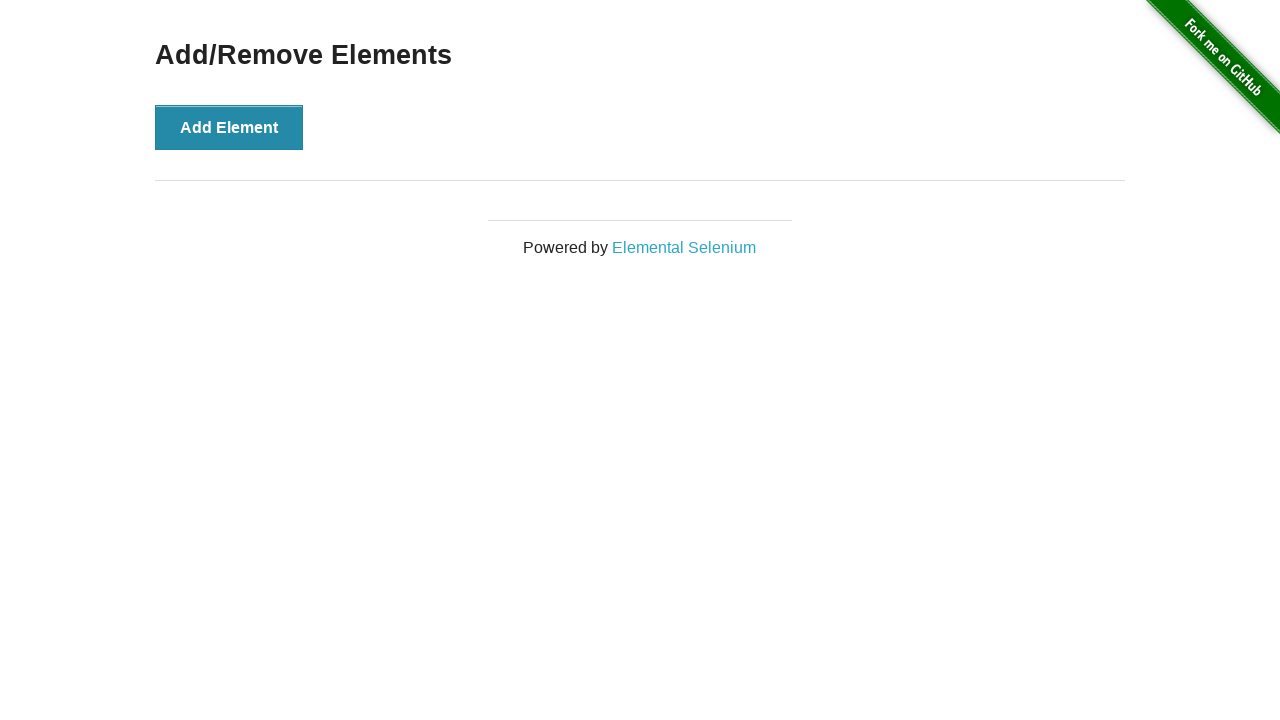

Verified no delete buttons remain
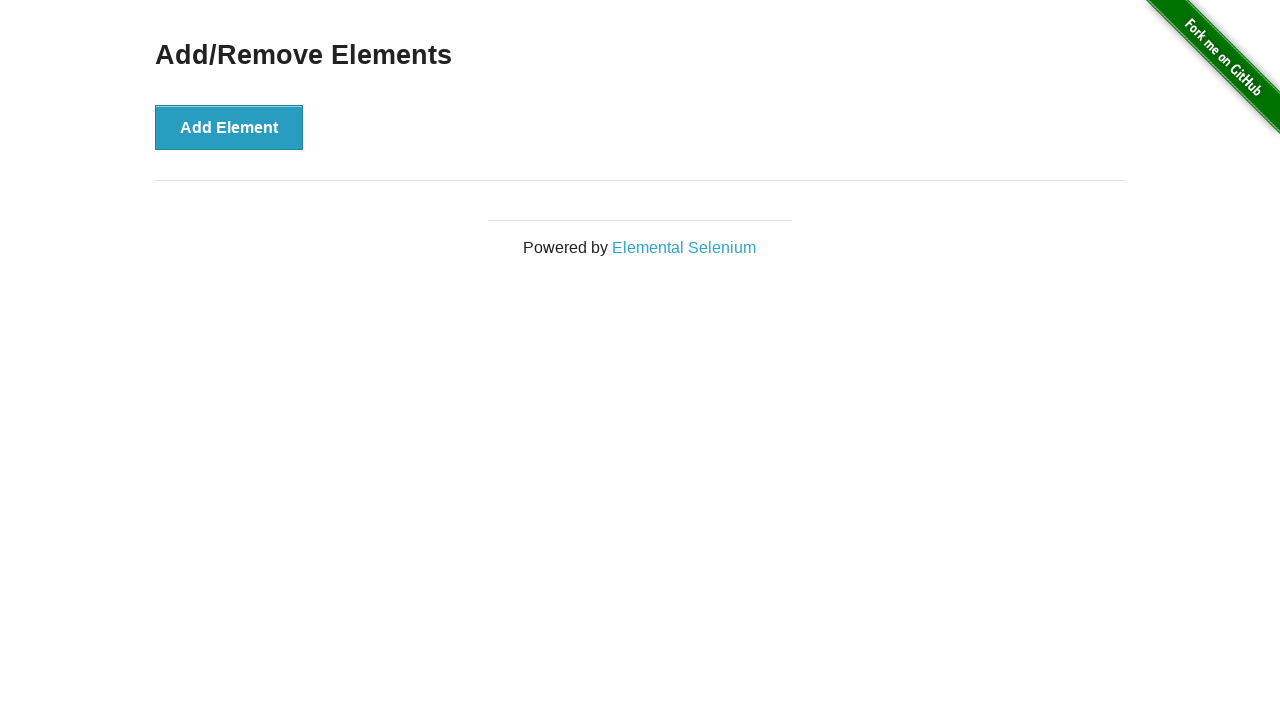

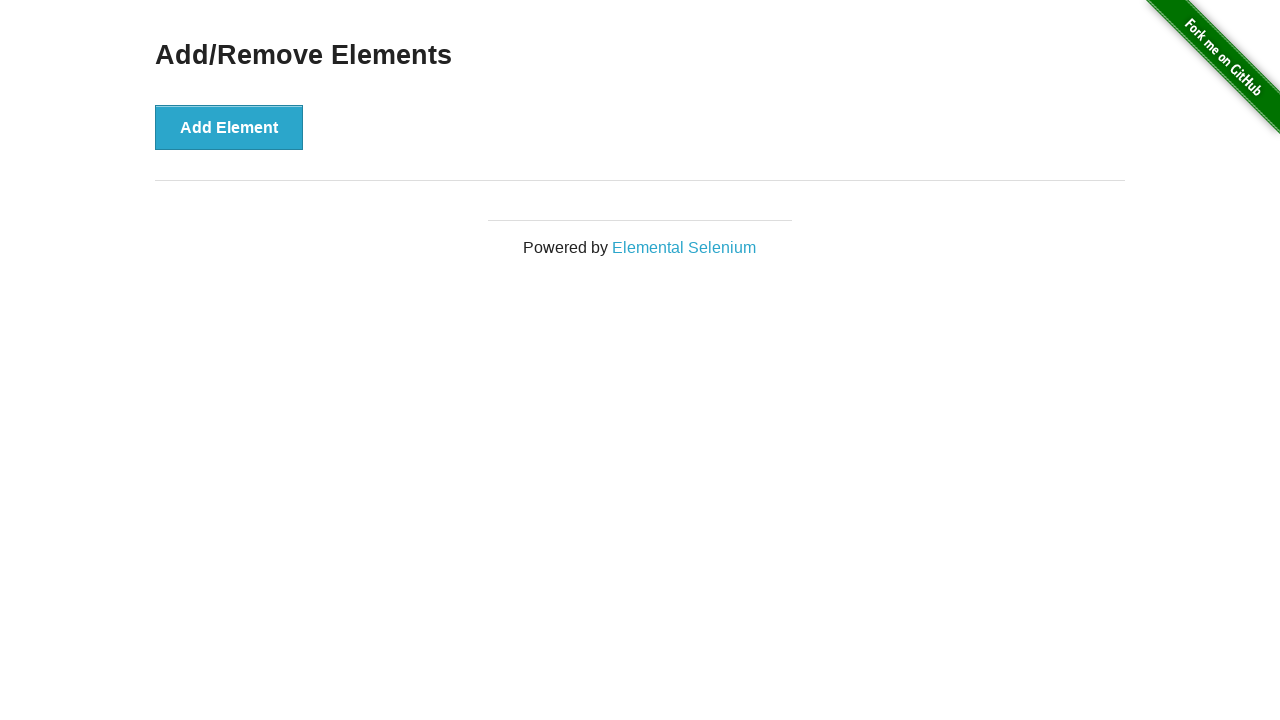